Tests calculator addition by entering 1 and 2, clicking the calculate button, and verifying the result is 3

Starting URL: http://juliemr.github.io/protractor-demo/

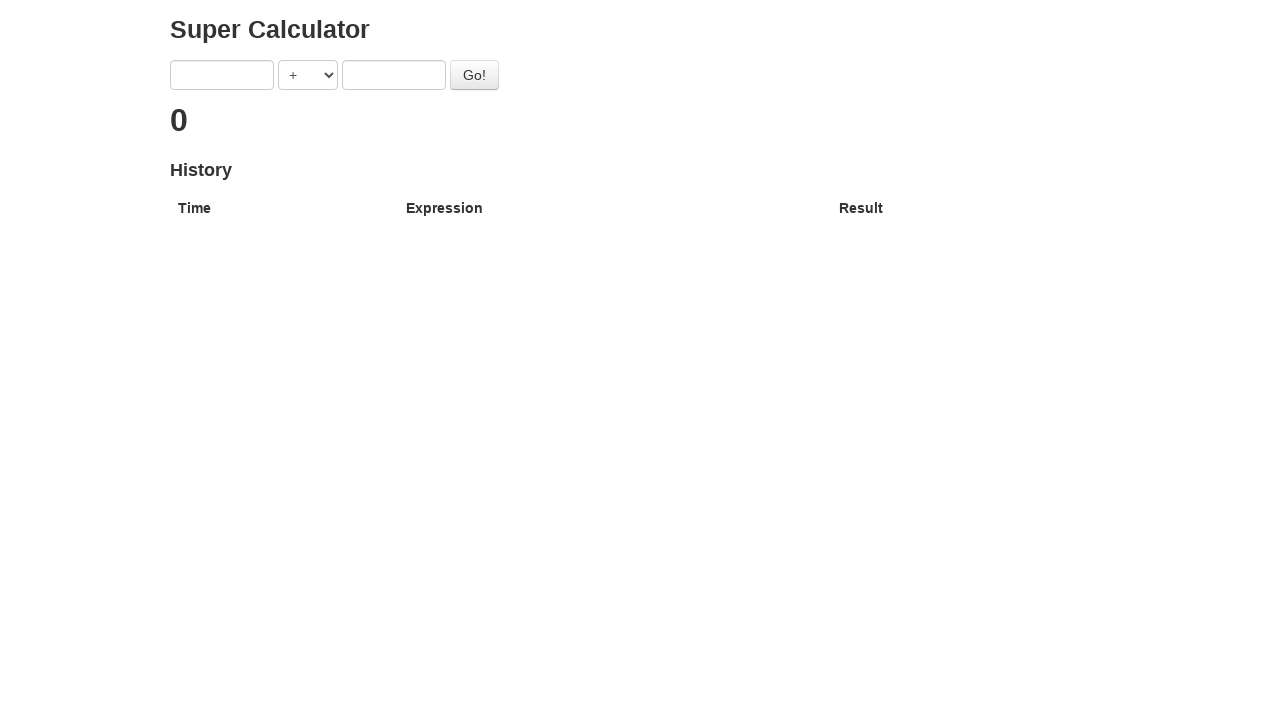

Entered 1 in the first number field on input[ng-model='first']
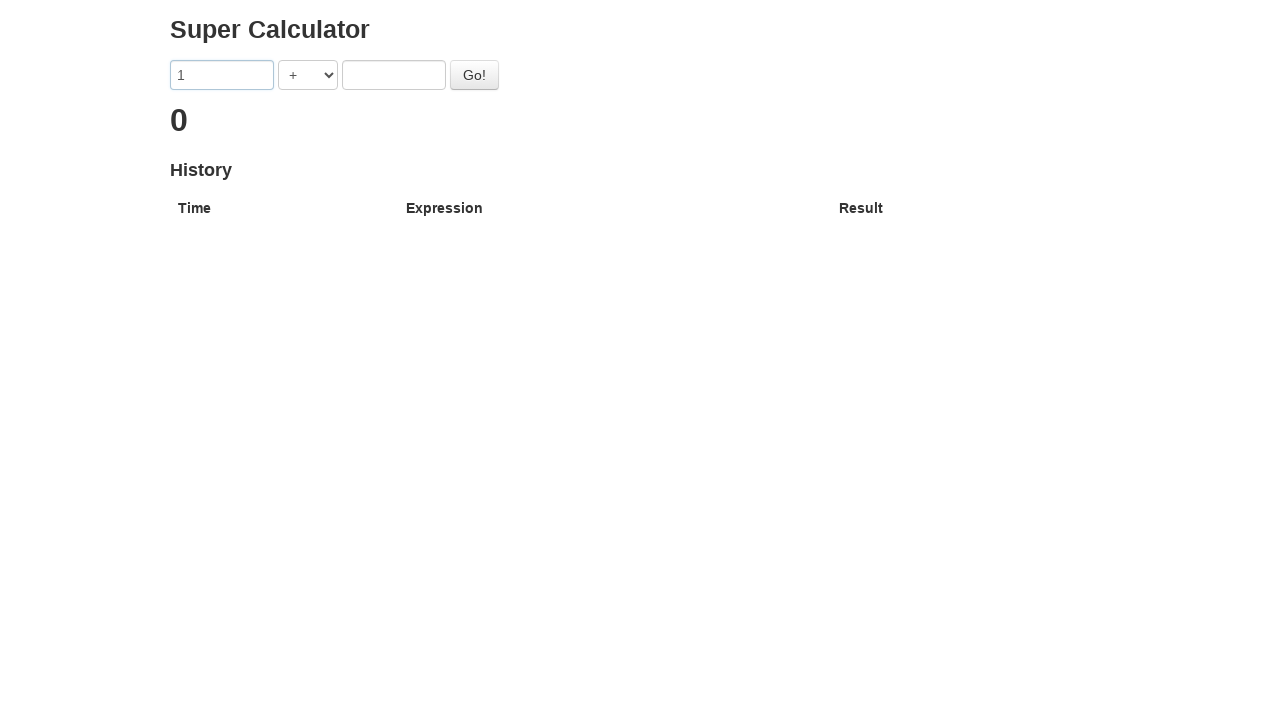

Entered 2 in the second number field on input[ng-model='second']
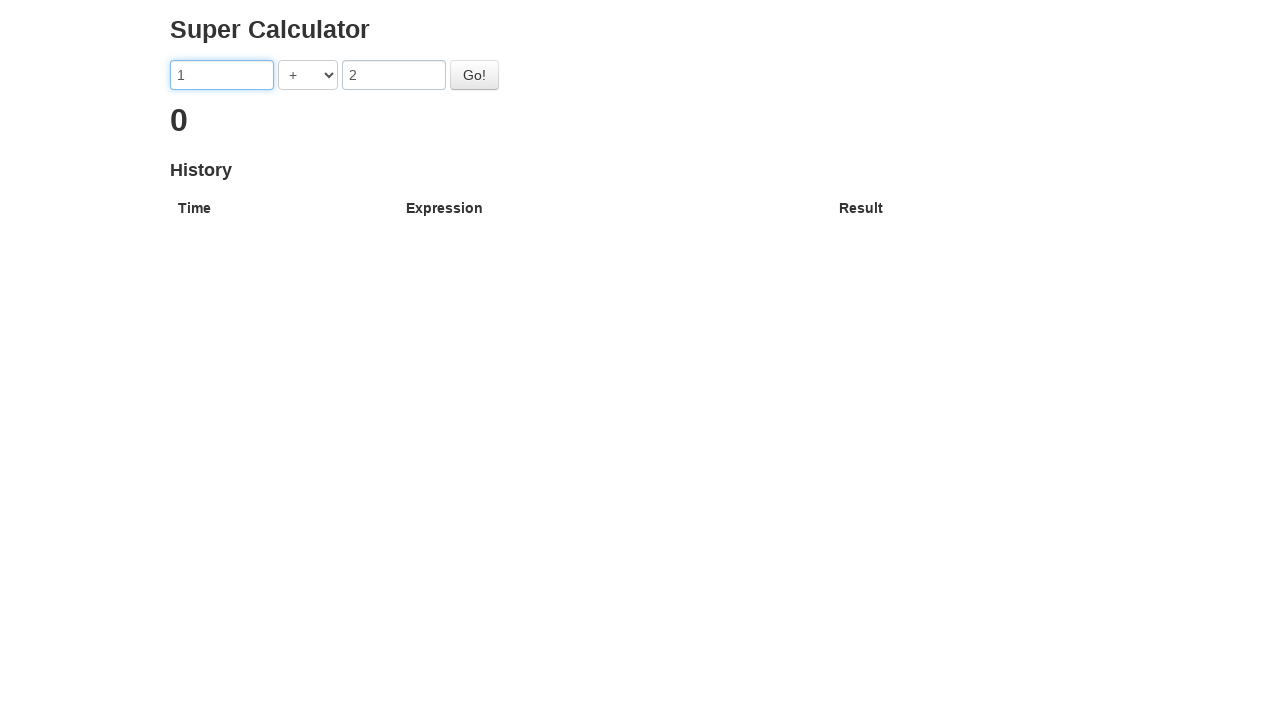

Clicked the Go button to calculate at (474, 75) on #gobutton
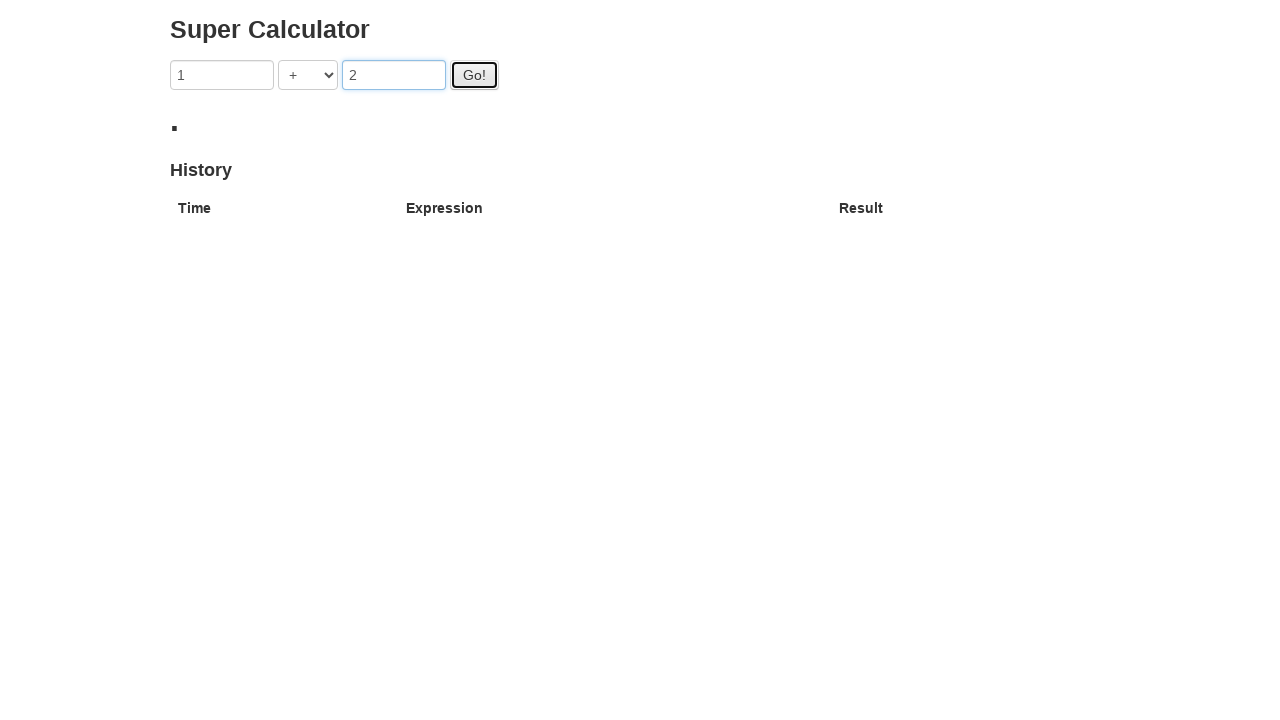

Result element loaded showing the sum
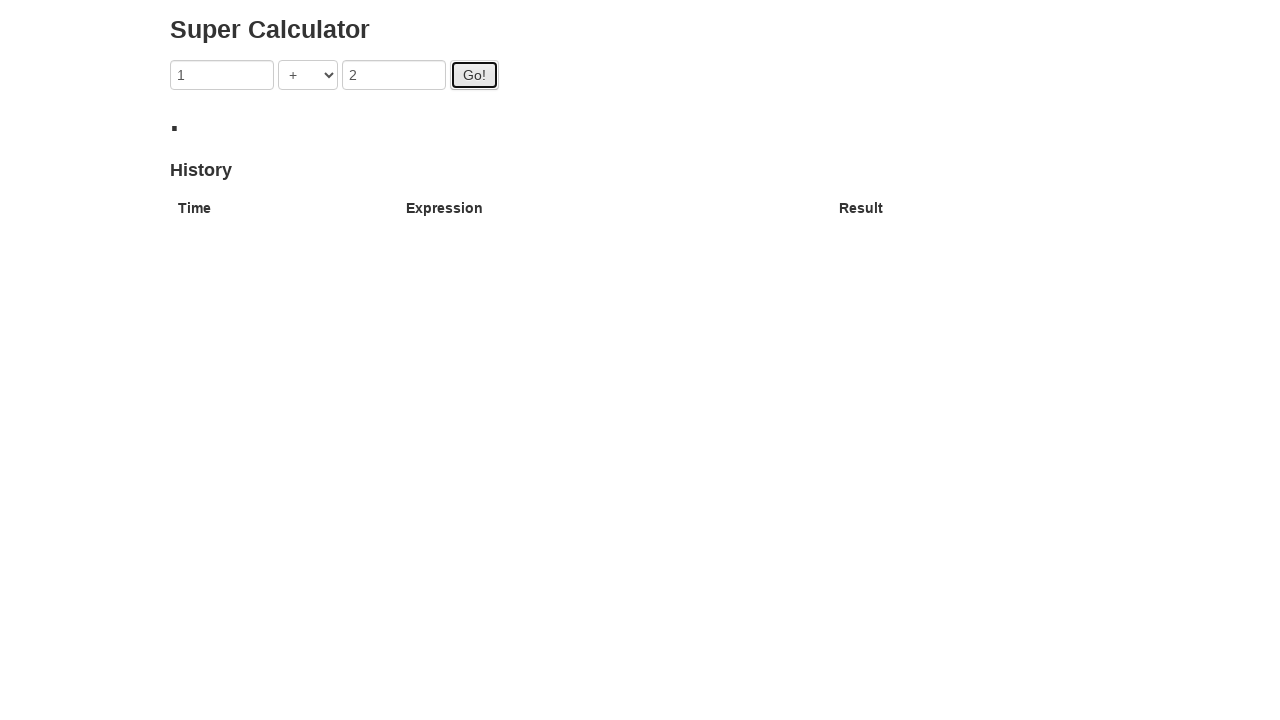

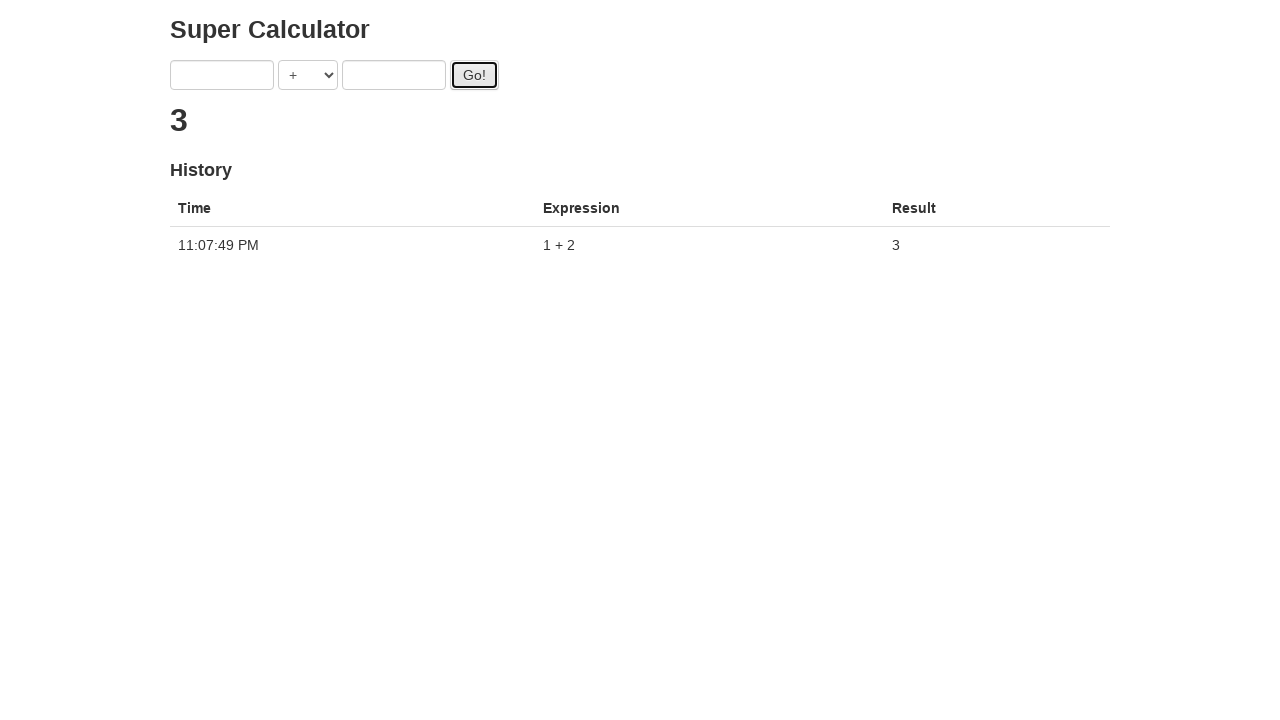